Navigates to XC Weather forecast page for Weston Super Mare and verifies that the forecast box element is present and loaded

Starting URL: https://www.xcweather.co.uk/forecast/Weston_Super_Mare

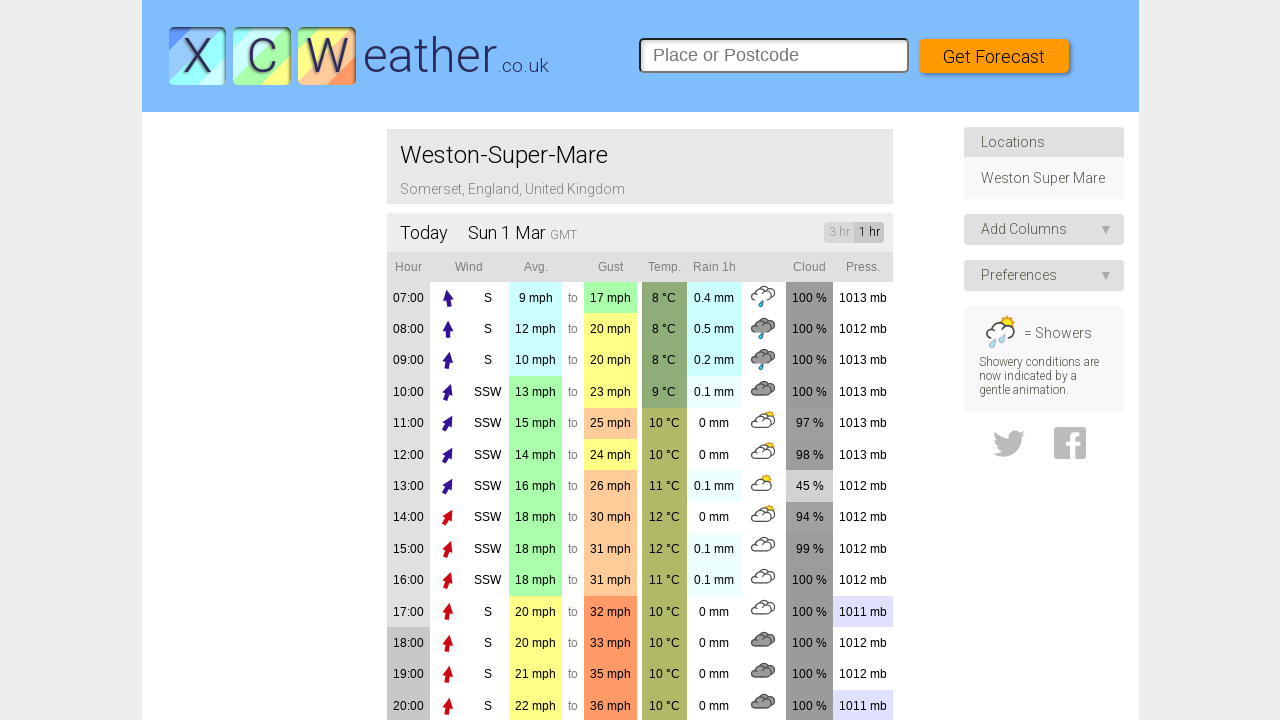

Waited for forecast box element to load
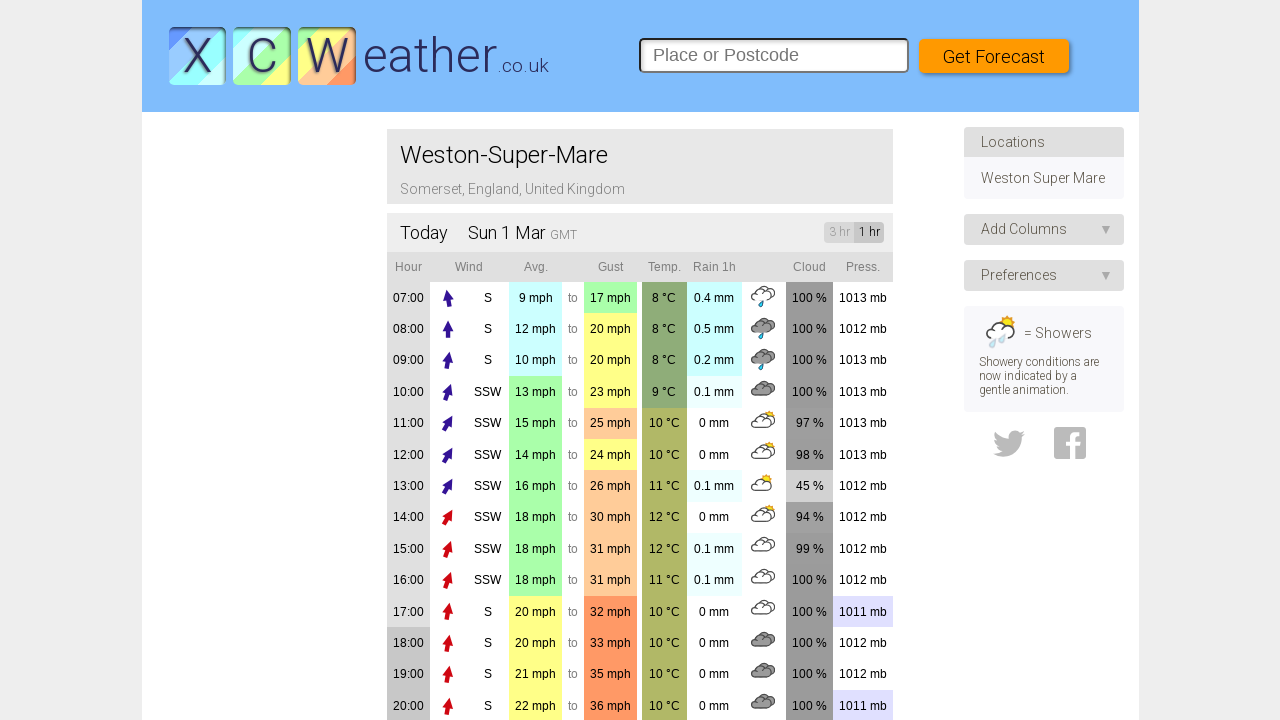

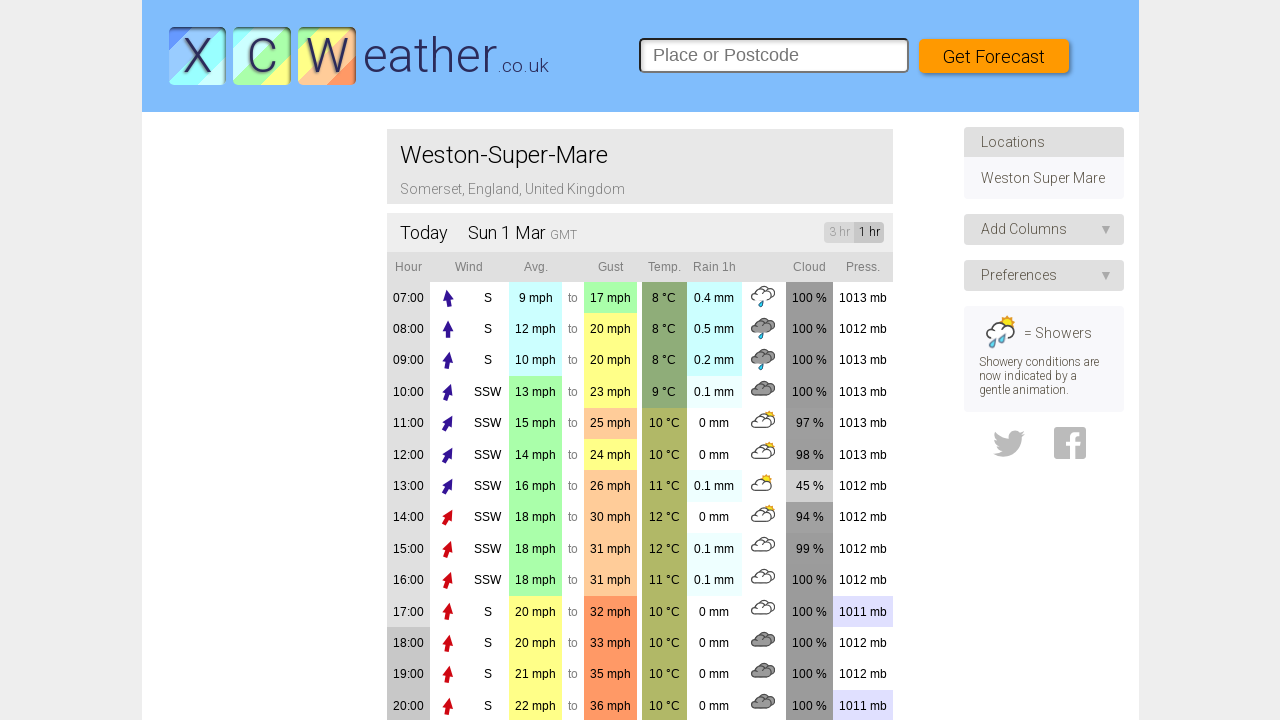